Tests the contact us form by filling in name, email, phone, and message fields and submitting the form

Starting URL: https://parabank.parasoft.com/

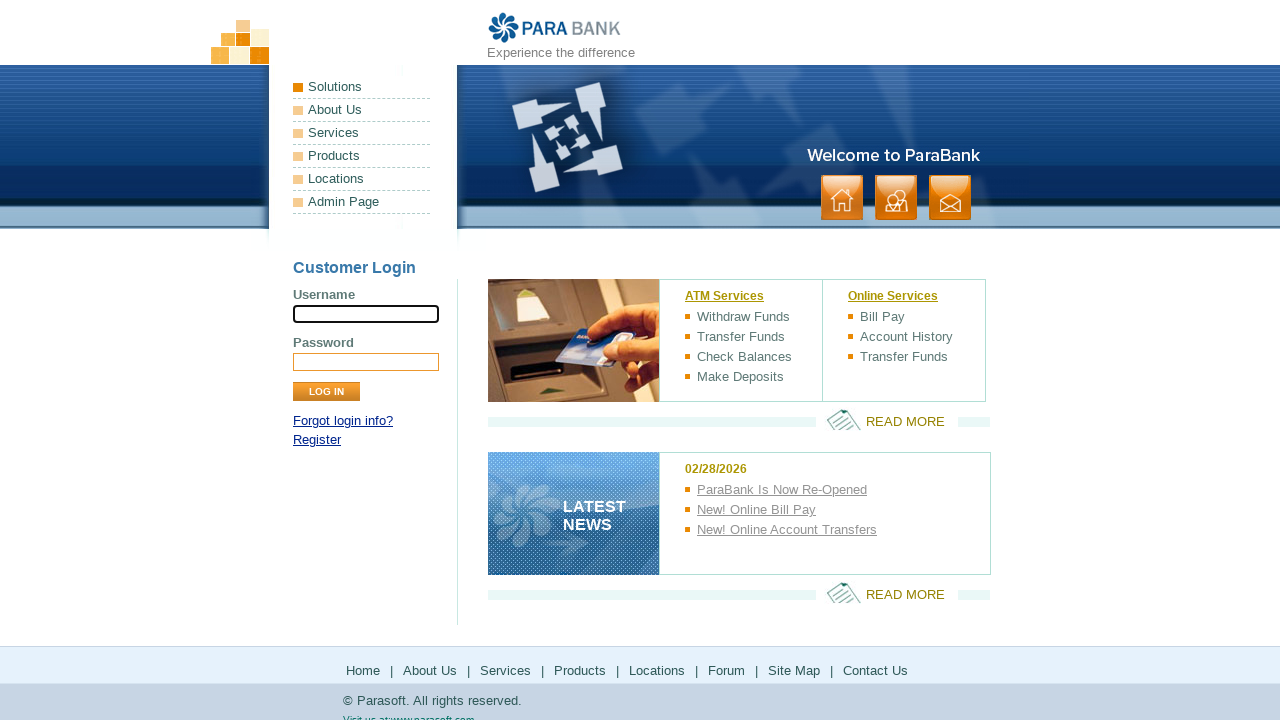

Clicked on contact link at (950, 198) on a:has-text('contact')
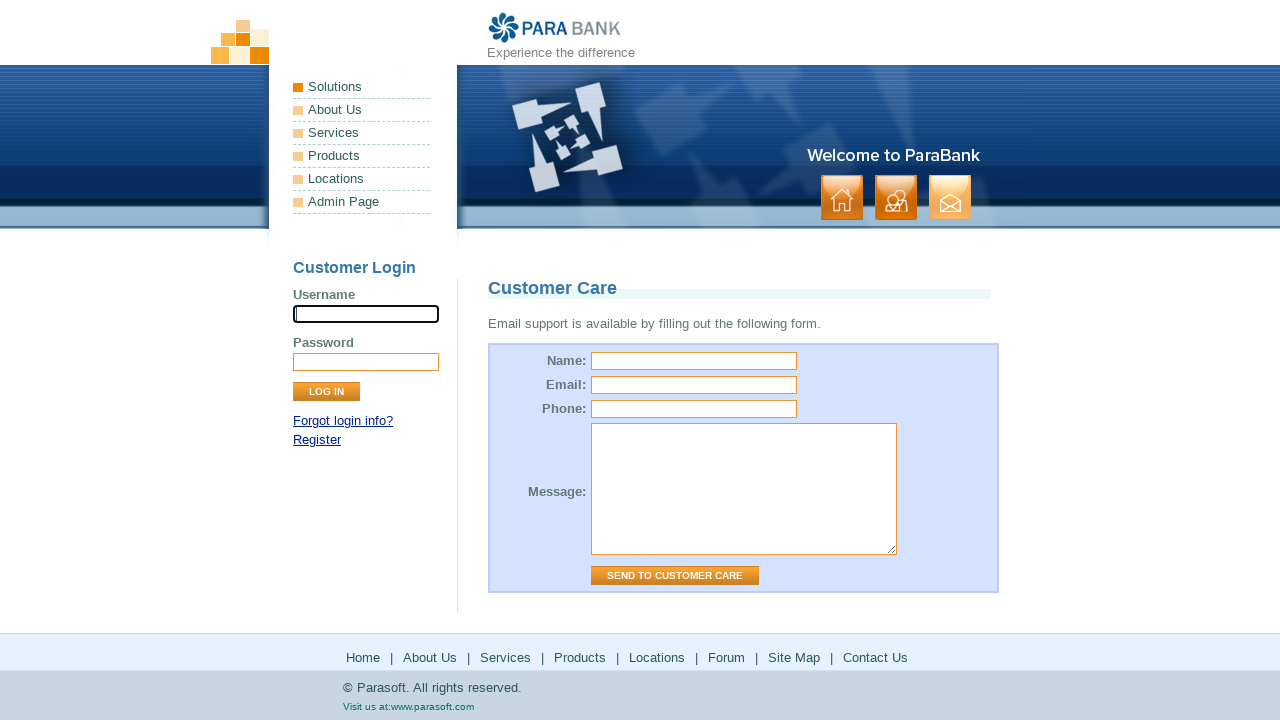

Contact form page loaded
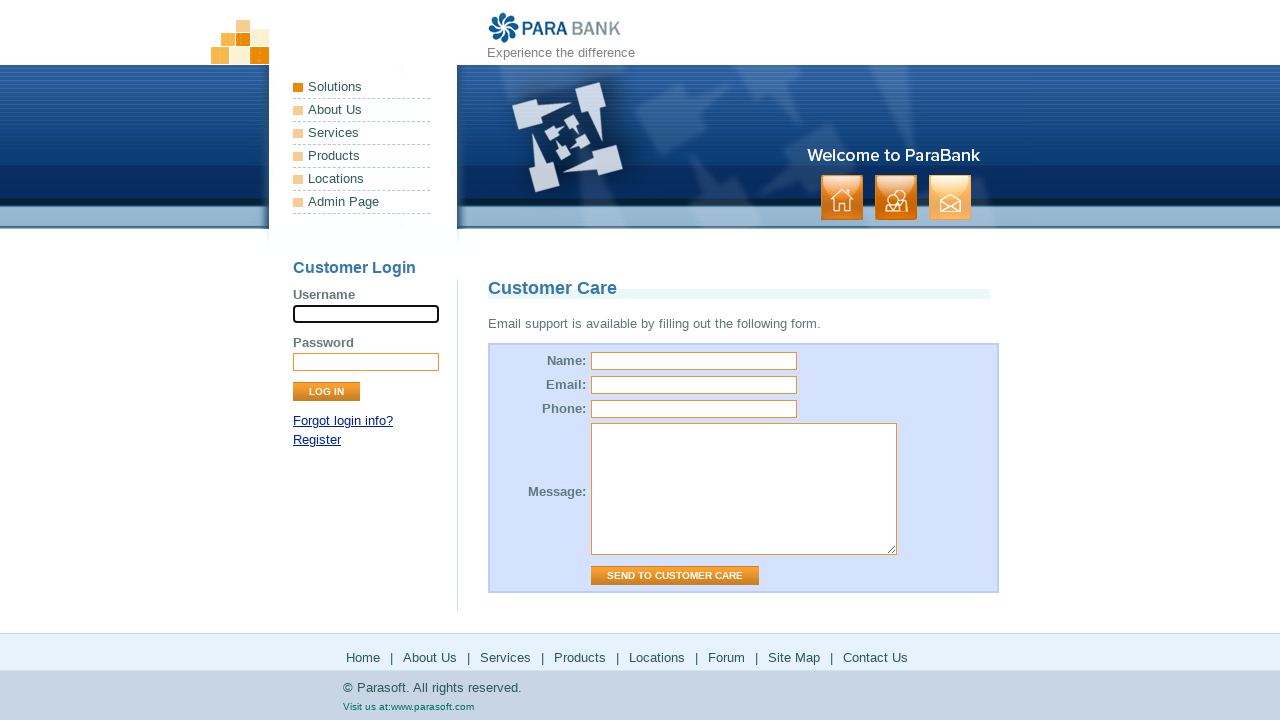

Filled in name field with 'TestUser1' on input[name='name']
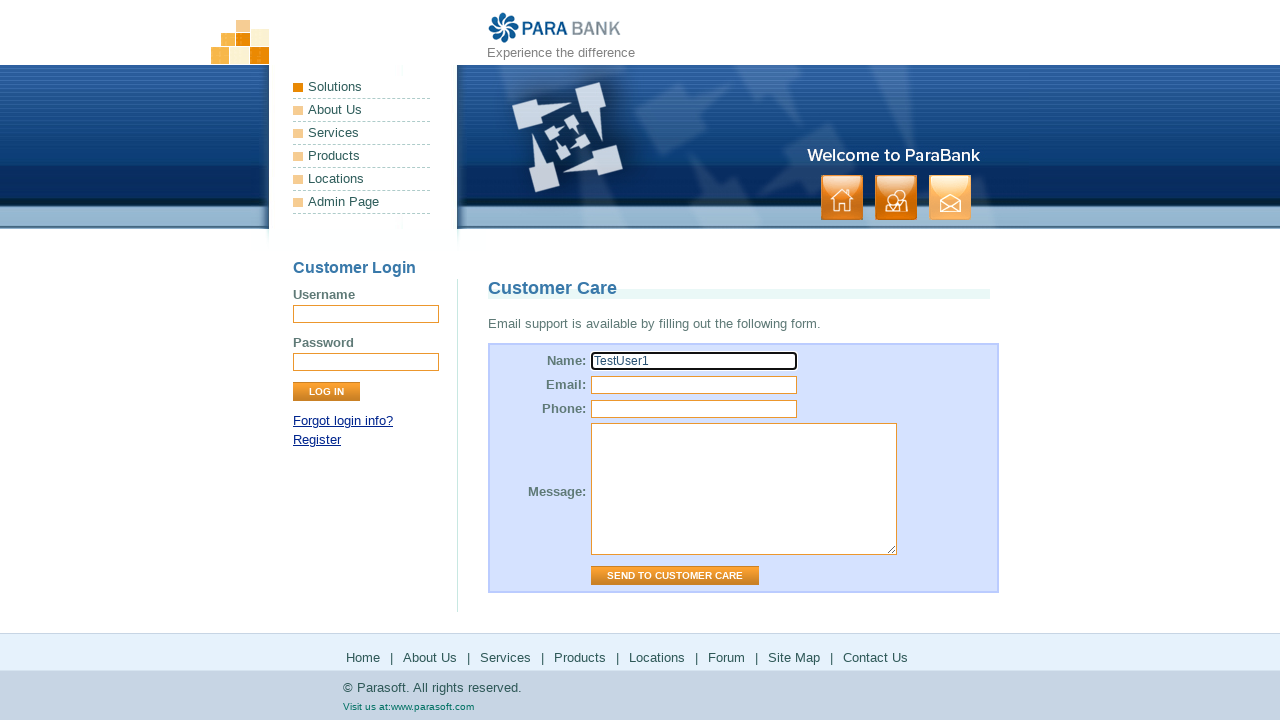

Filled in email field with 'example@example.com' on input[name='email']
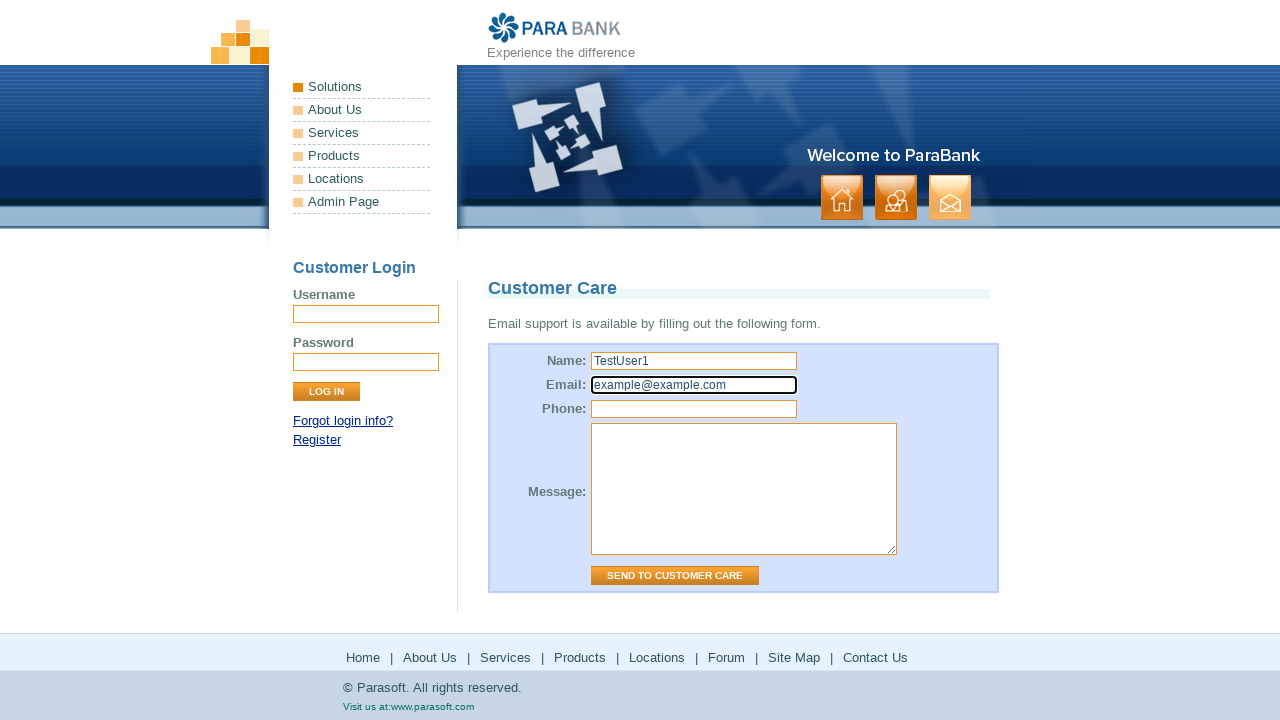

Filled in phone field with '111111111' on input[name='phone']
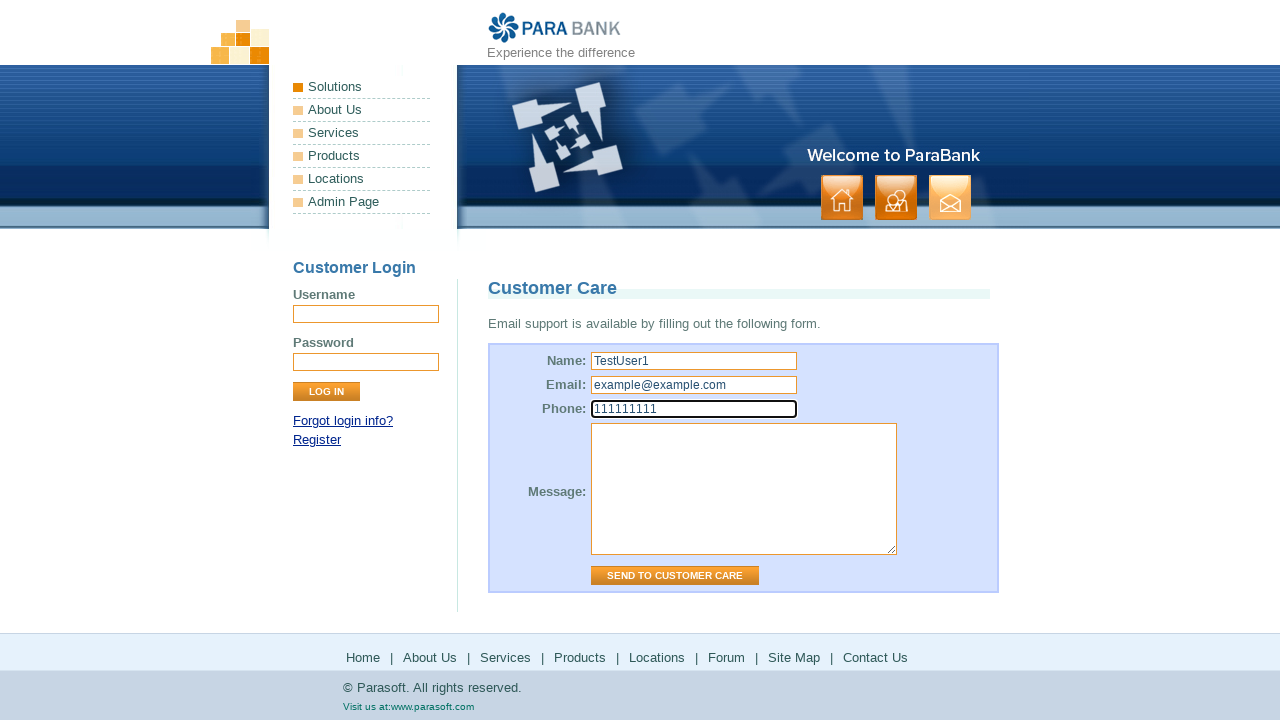

Filled in message field with 'Text' on textarea[name='message']
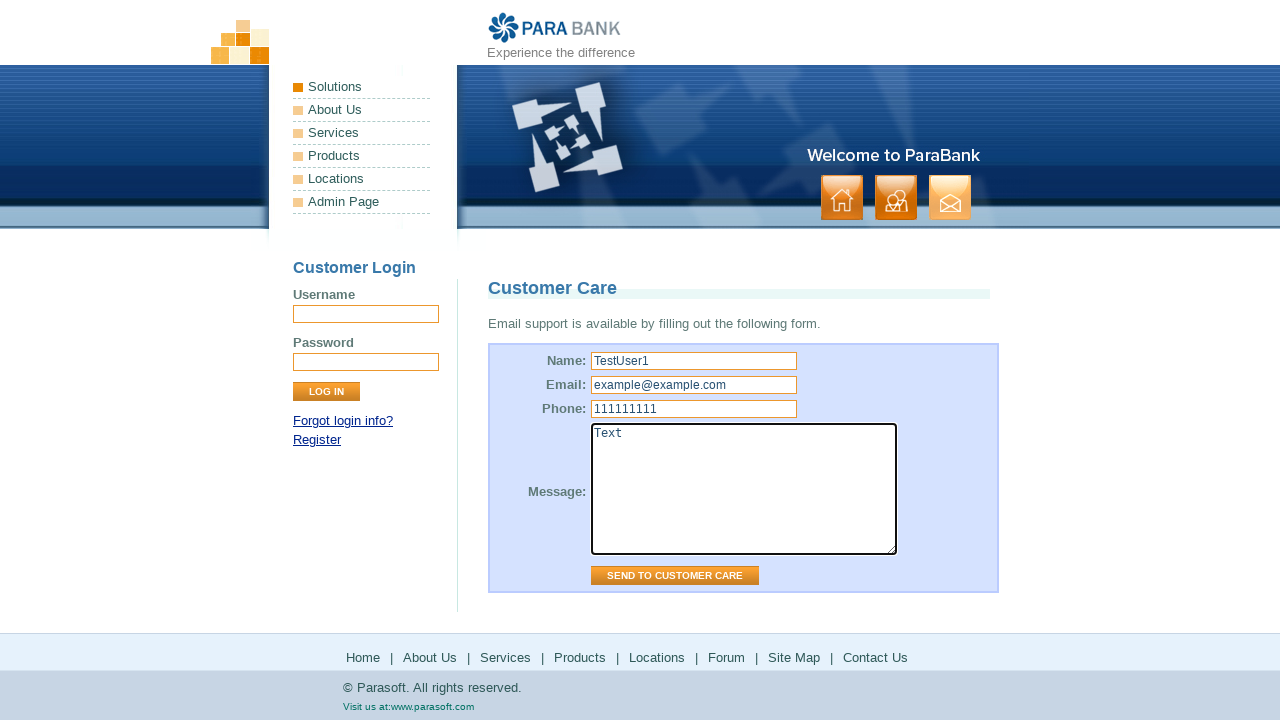

Clicked submit button to submit contact form at (675, 576) on #contactForm input.button
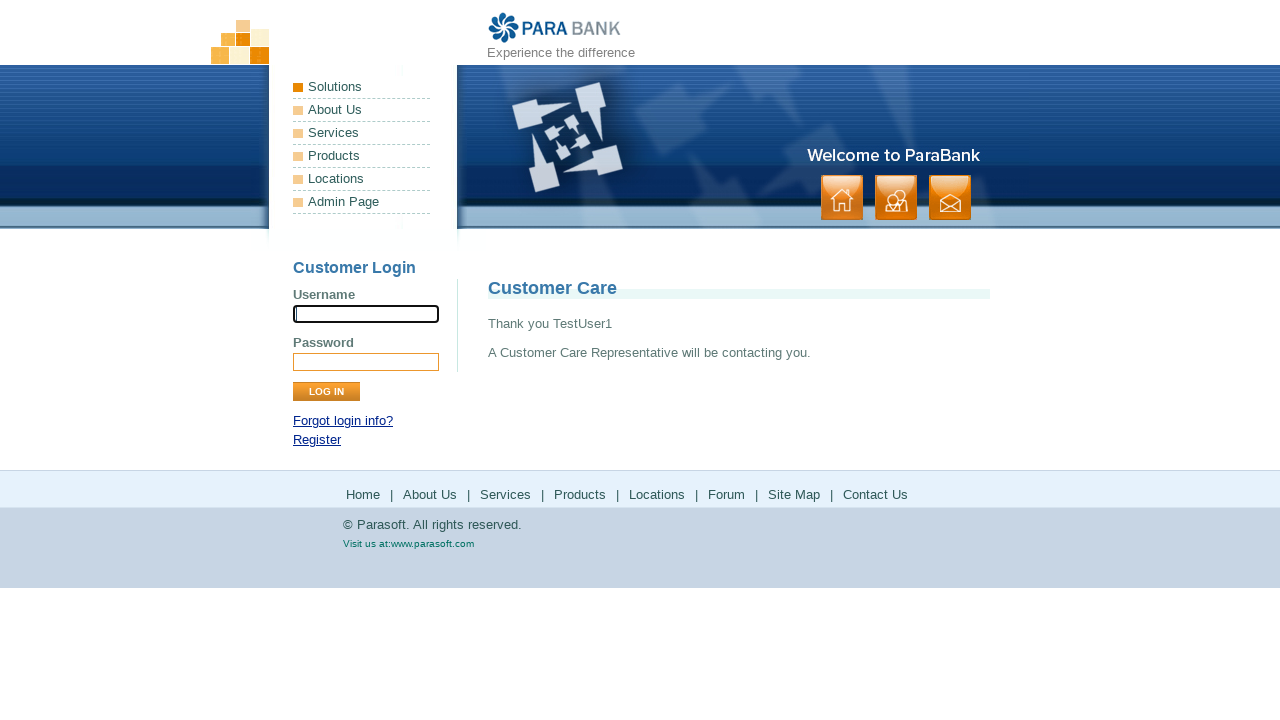

Contact form submission confirmation message appeared
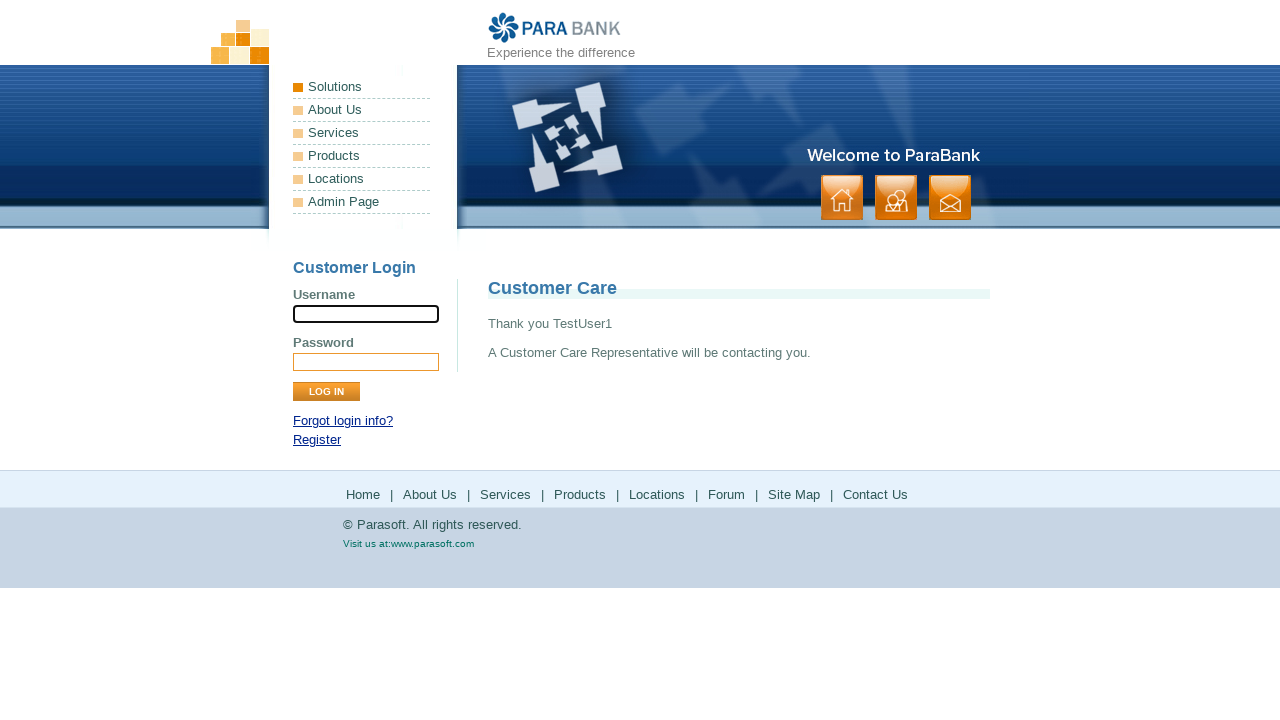

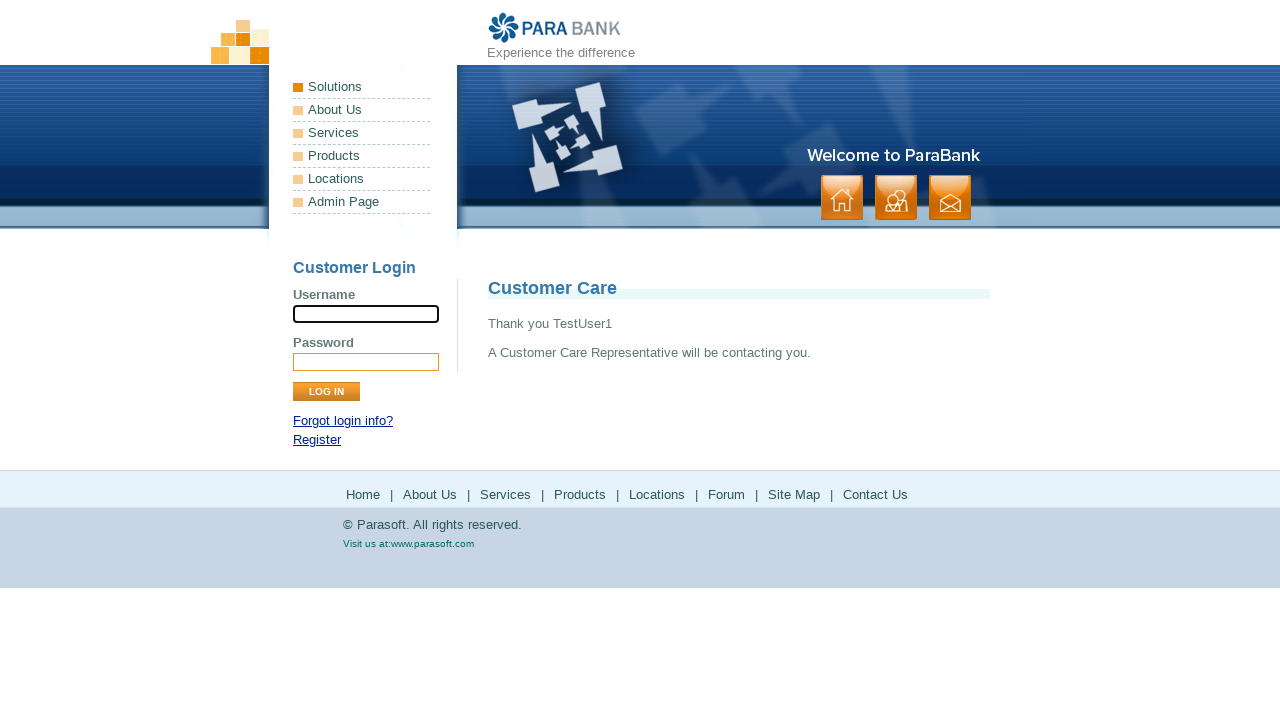